Tests that a todo item is removed when edited to an empty string

Starting URL: https://demo.playwright.dev/todomvc

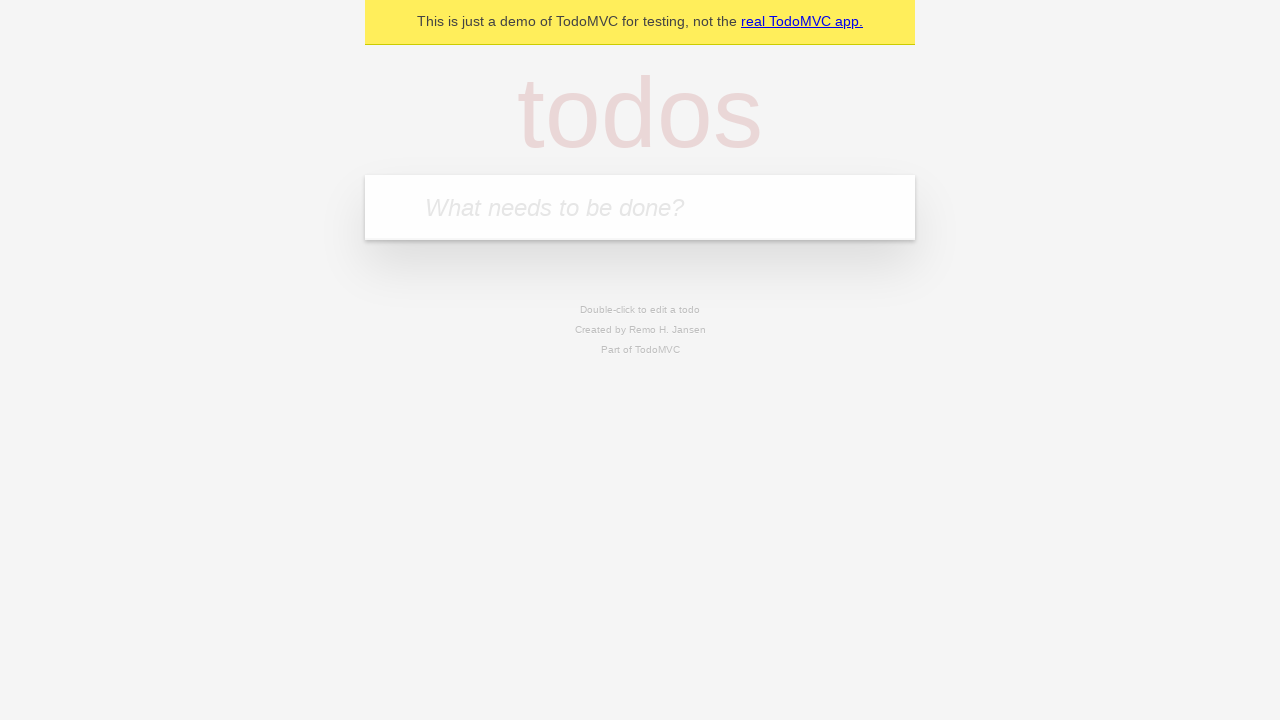

Filled todo input with 'buy some cheese' on internal:attr=[placeholder="What needs to be done?"i]
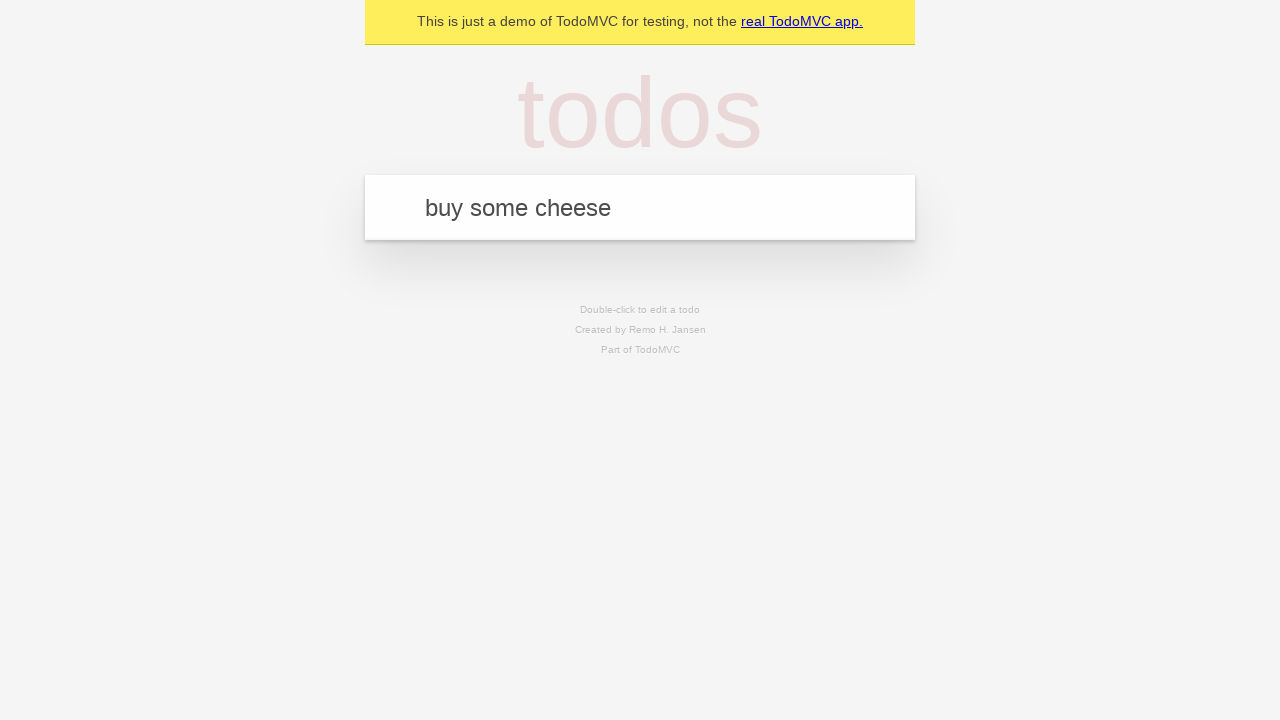

Pressed Enter to create todo 'buy some cheese' on internal:attr=[placeholder="What needs to be done?"i]
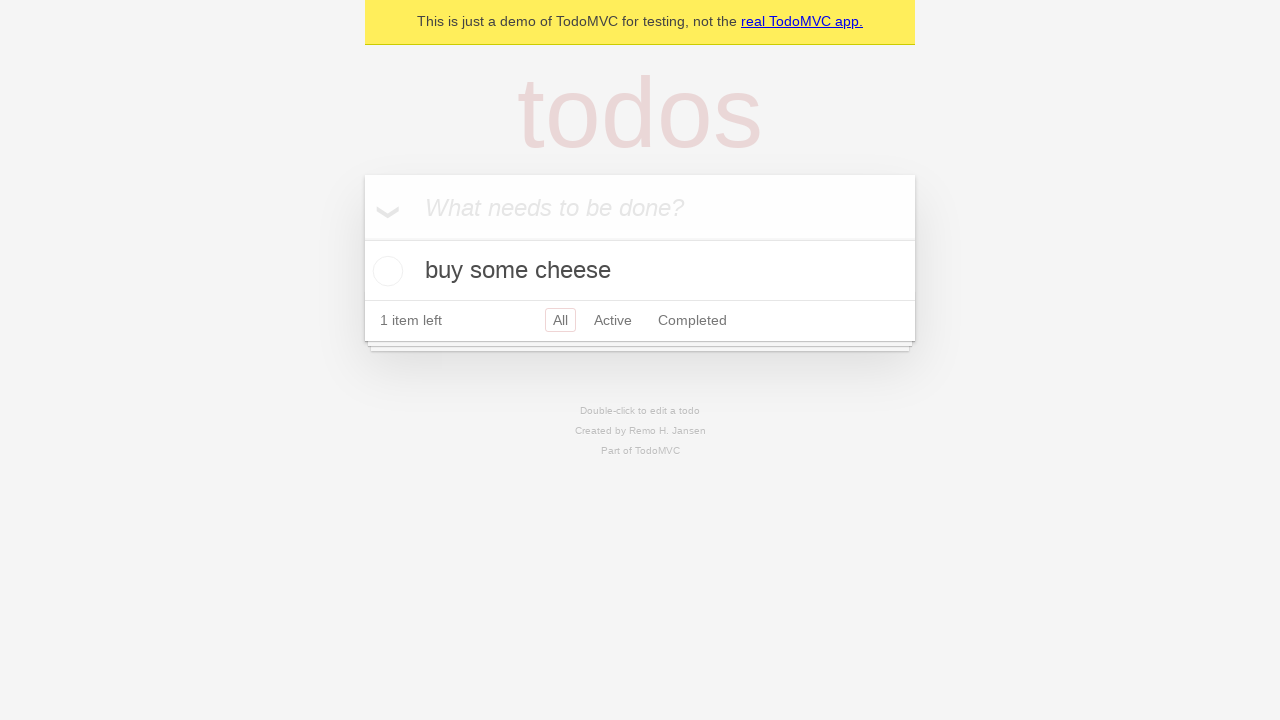

Filled todo input with 'feed the cat' on internal:attr=[placeholder="What needs to be done?"i]
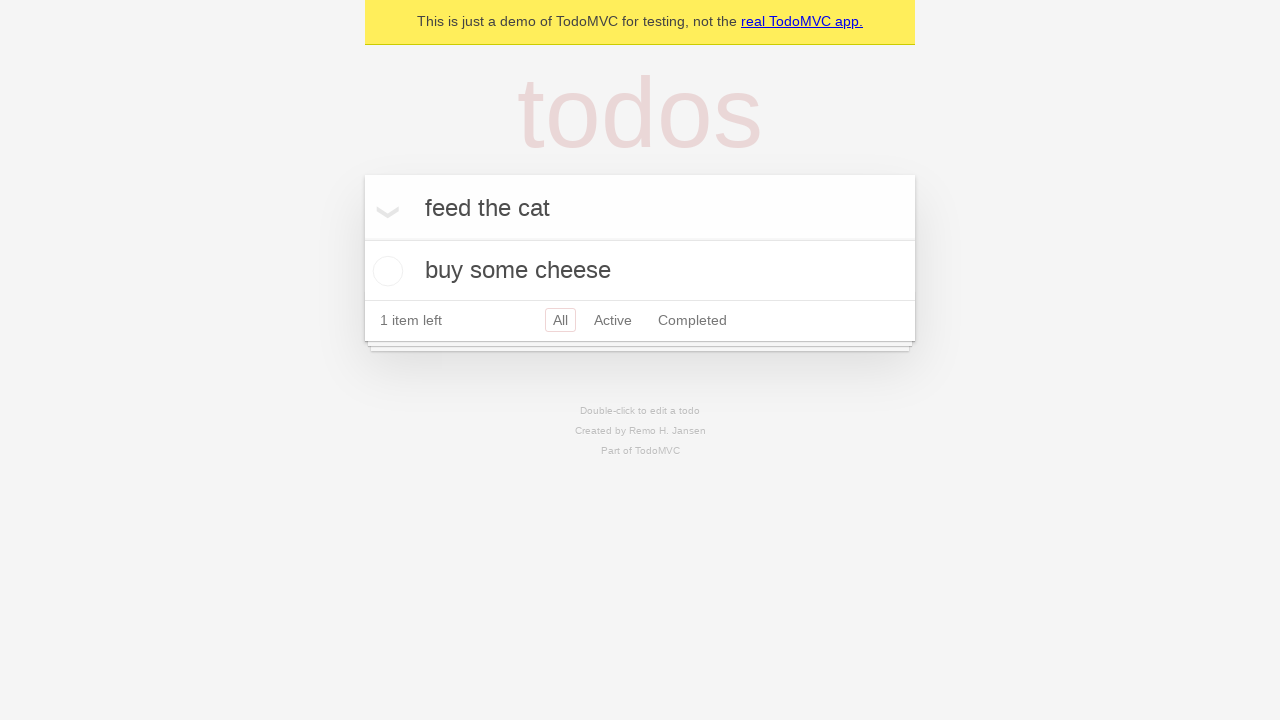

Pressed Enter to create todo 'feed the cat' on internal:attr=[placeholder="What needs to be done?"i]
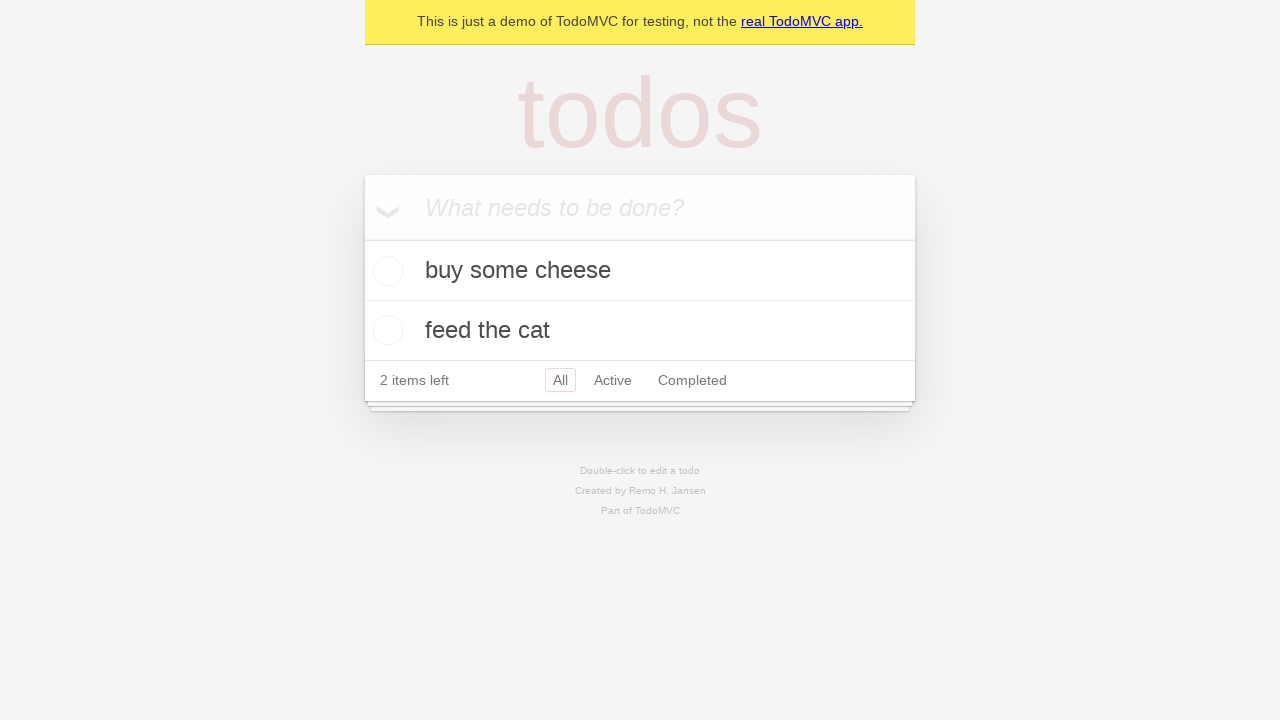

Filled todo input with 'book a doctors appointment' on internal:attr=[placeholder="What needs to be done?"i]
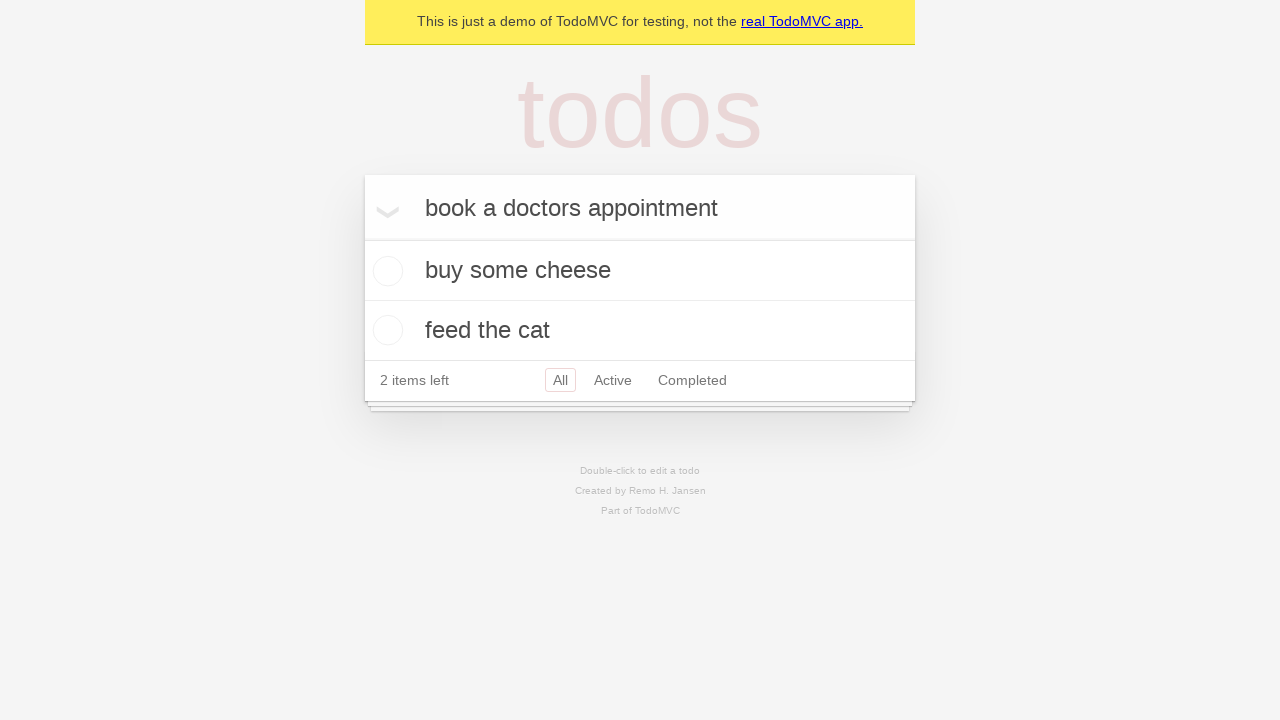

Pressed Enter to create todo 'book a doctors appointment' on internal:attr=[placeholder="What needs to be done?"i]
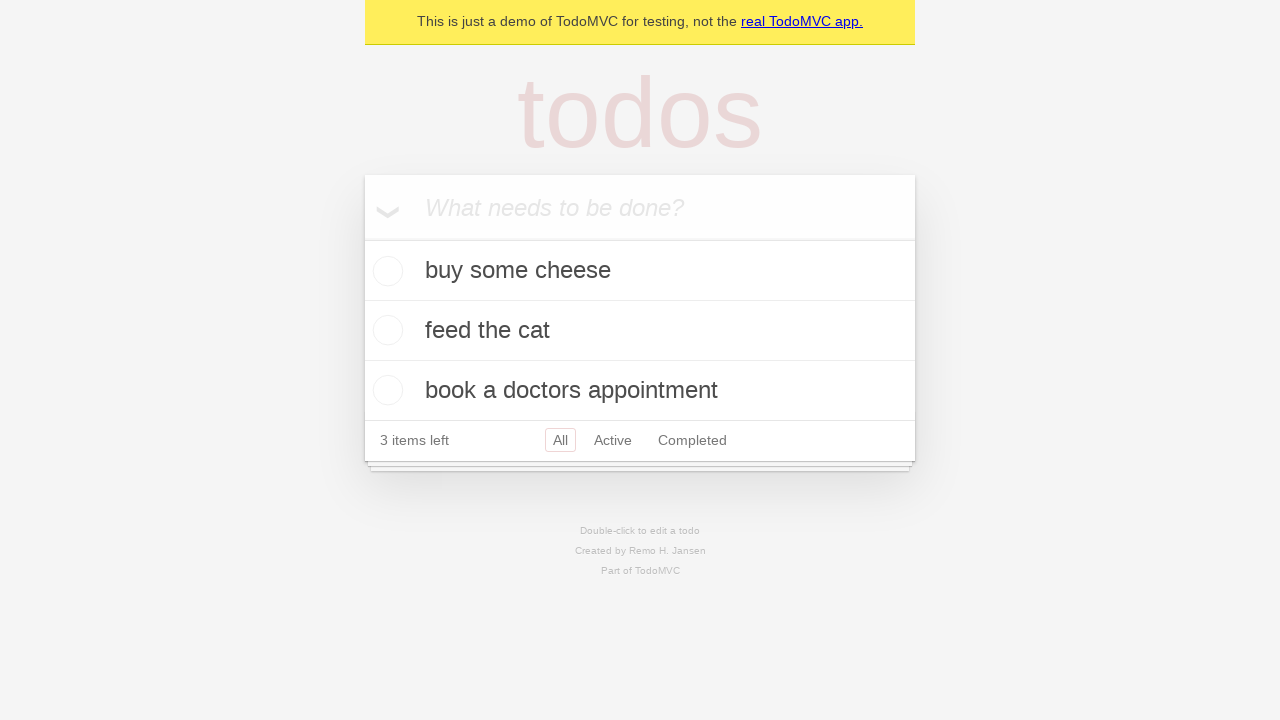

Waited for all 3 todo items to be created
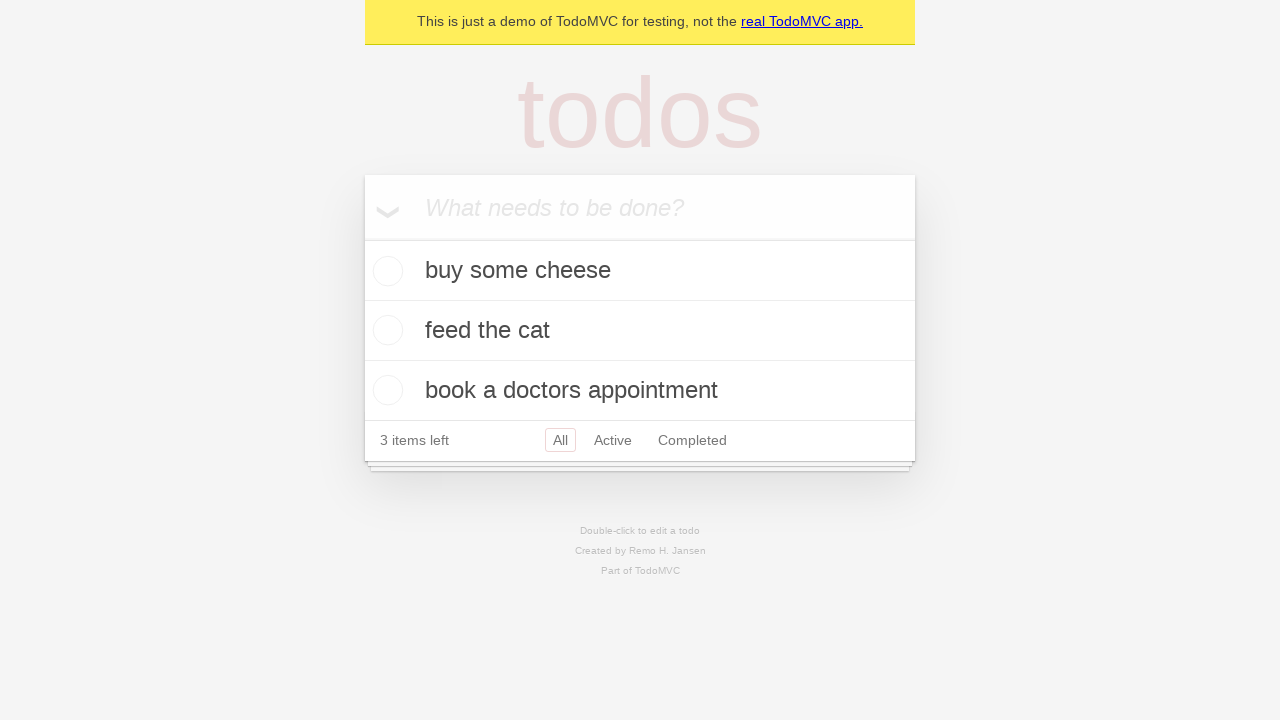

Double-clicked second todo item to enter edit mode at (640, 331) on internal:testid=[data-testid="todo-item"s] >> nth=1
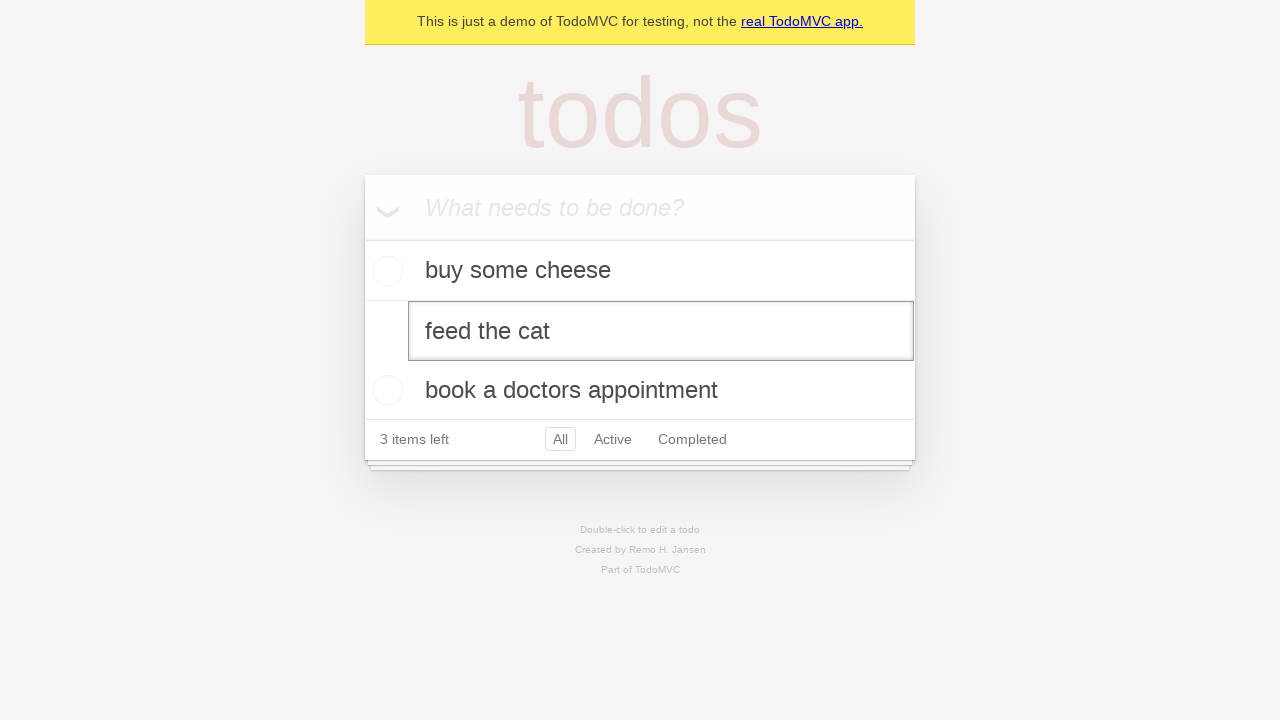

Cleared the text in the edit textbox to empty string on internal:testid=[data-testid="todo-item"s] >> nth=1 >> internal:role=textbox[nam
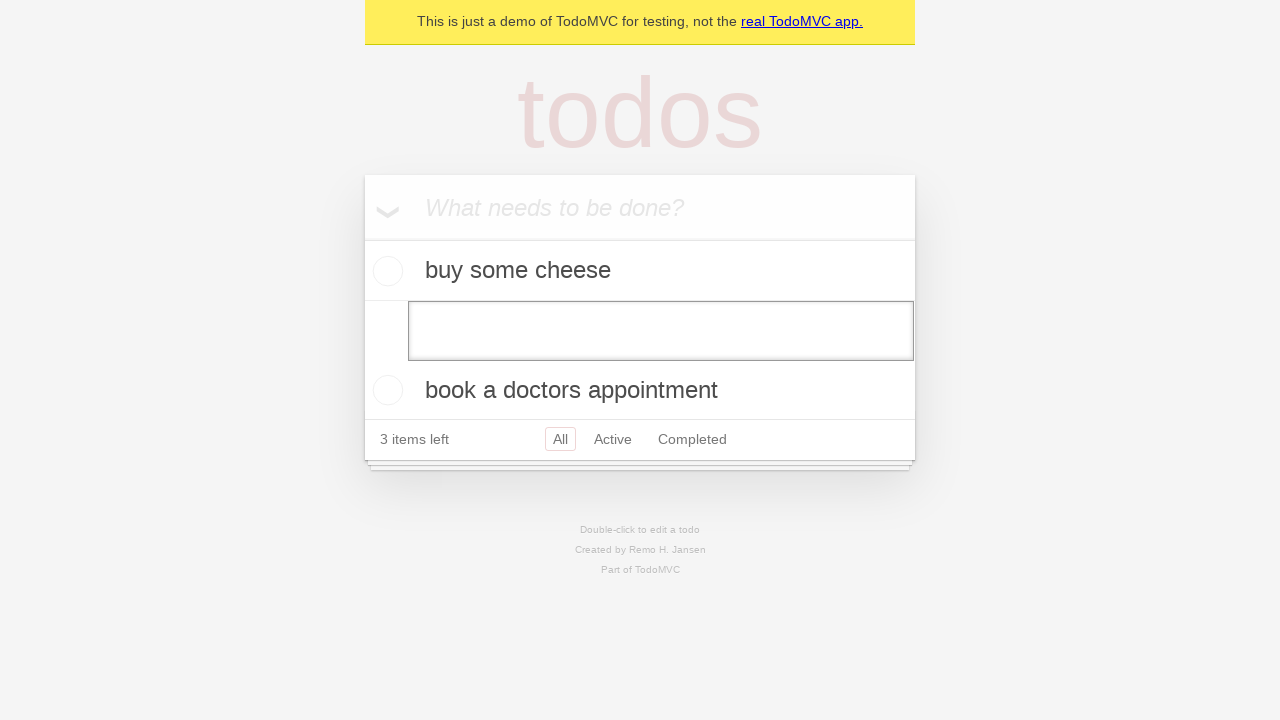

Pressed Enter to confirm edit with empty string on internal:testid=[data-testid="todo-item"s] >> nth=1 >> internal:role=textbox[nam
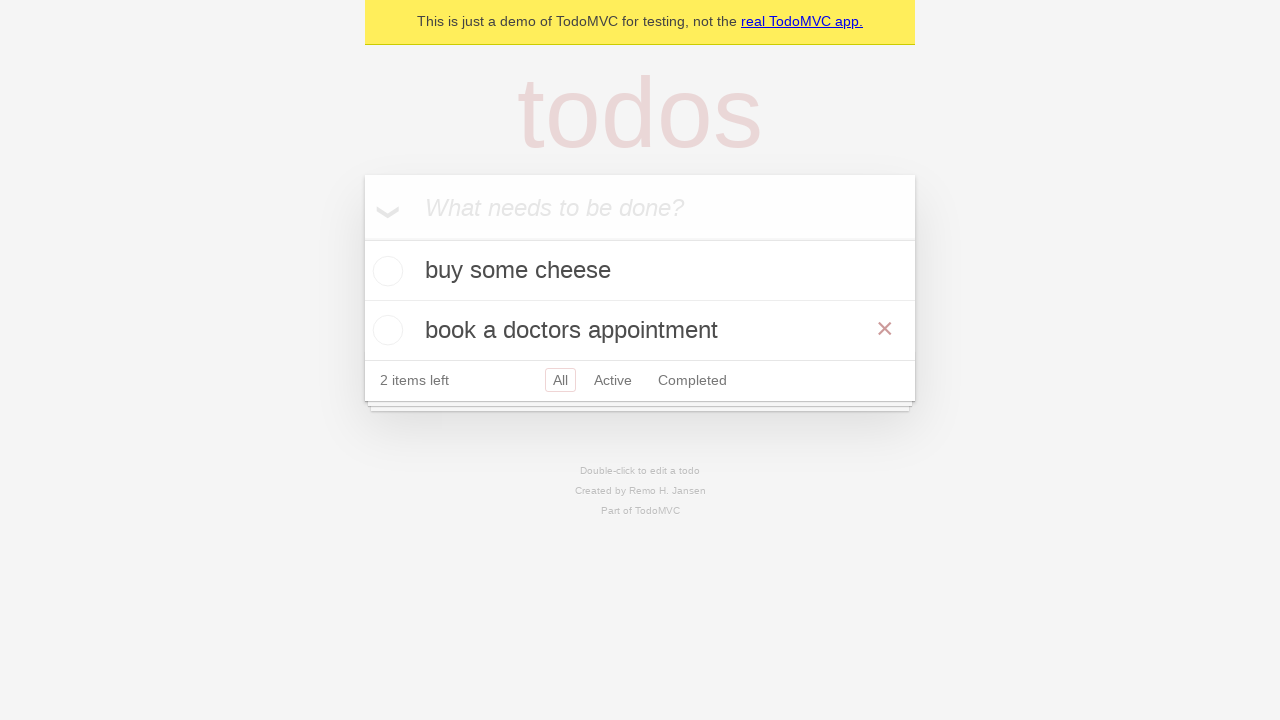

Verified that the todo item was removed, 2 items remain
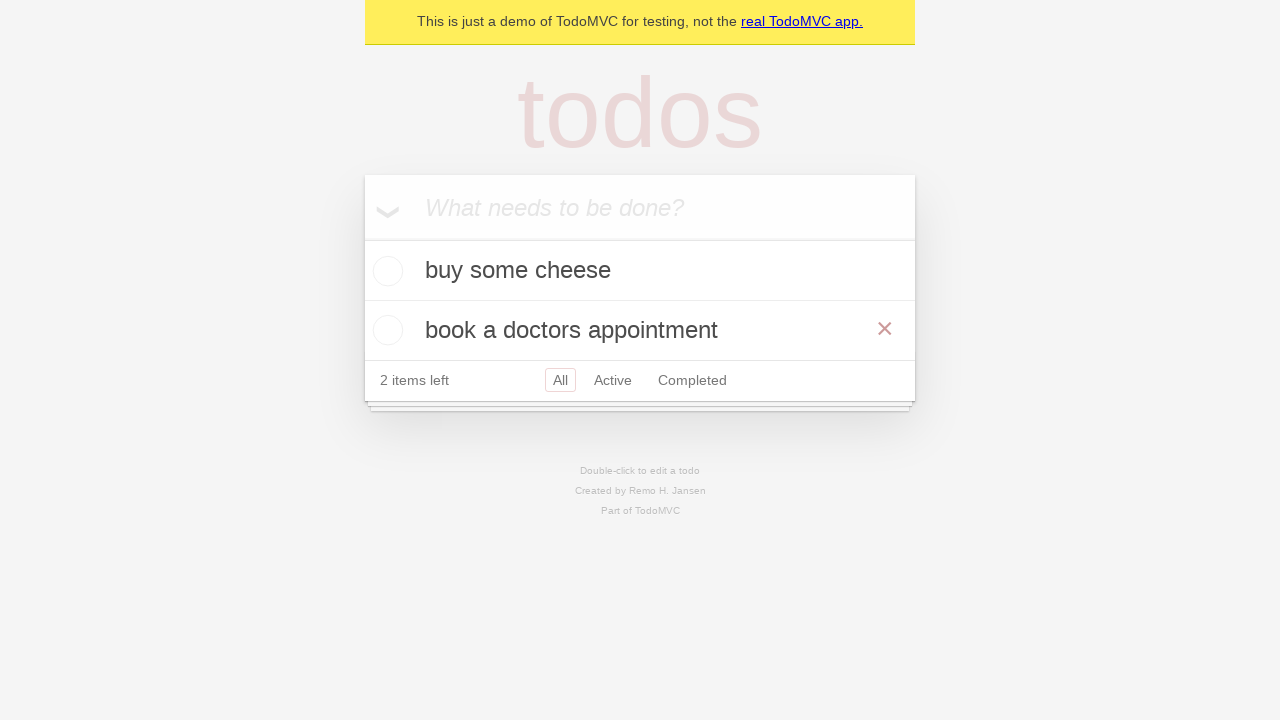

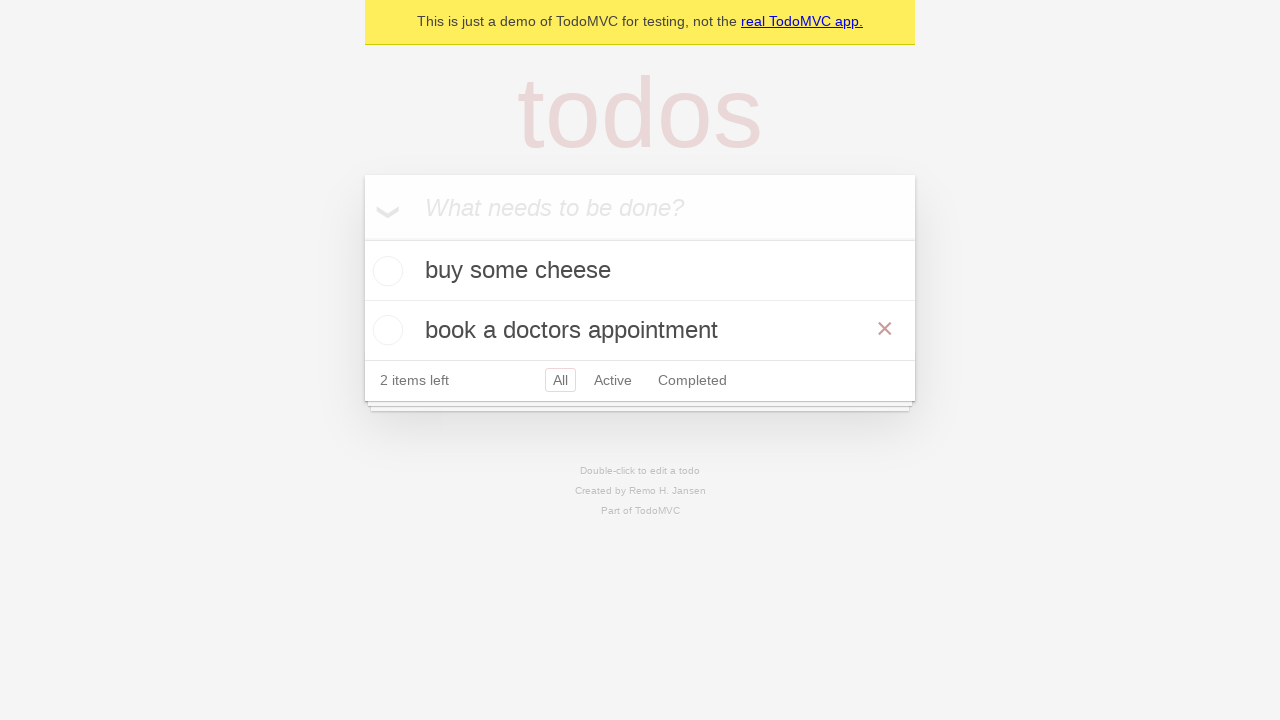